Navigates to a banking demo application and selects a user (Harry Potter) from a dropdown to proceed as a customer

Starting URL: https://www.globalsqa.com/angularJs-protractor/BankingProject/

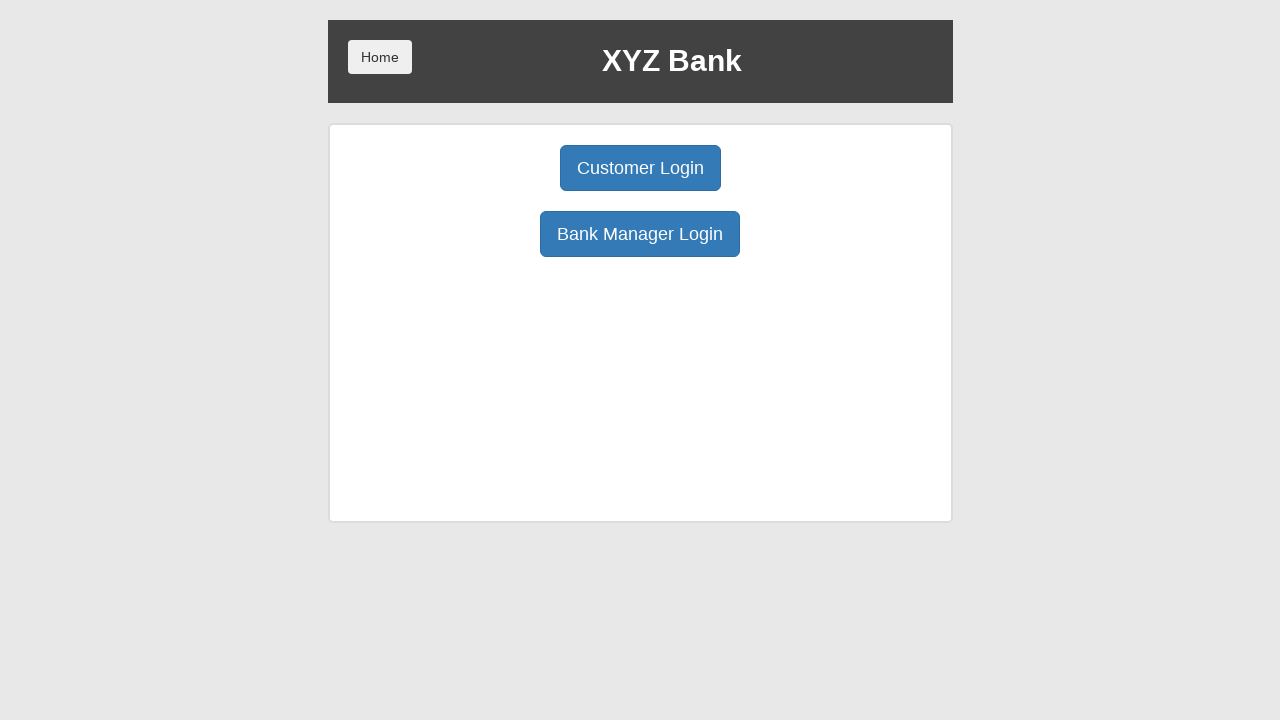

Clicked on Customer Login button at (640, 168) on .center:nth-child(1) > .btn
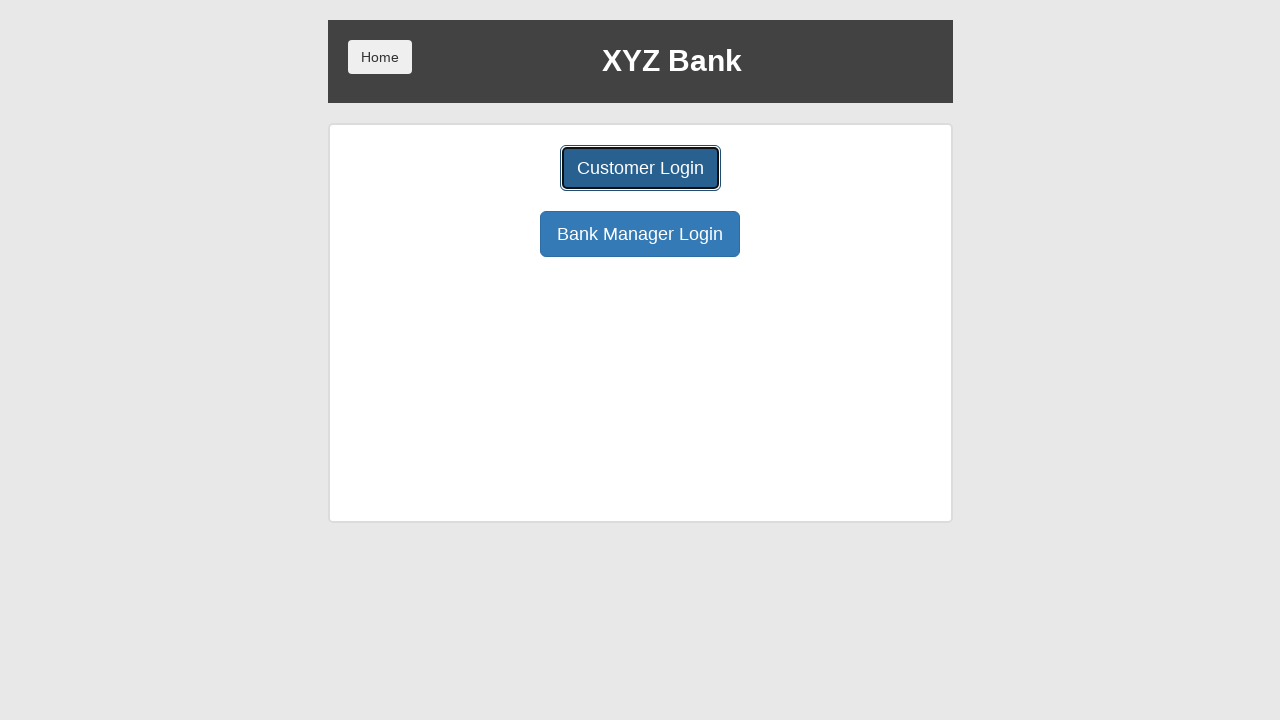

Clicked on user select dropdown at (640, 187) on #userSelect
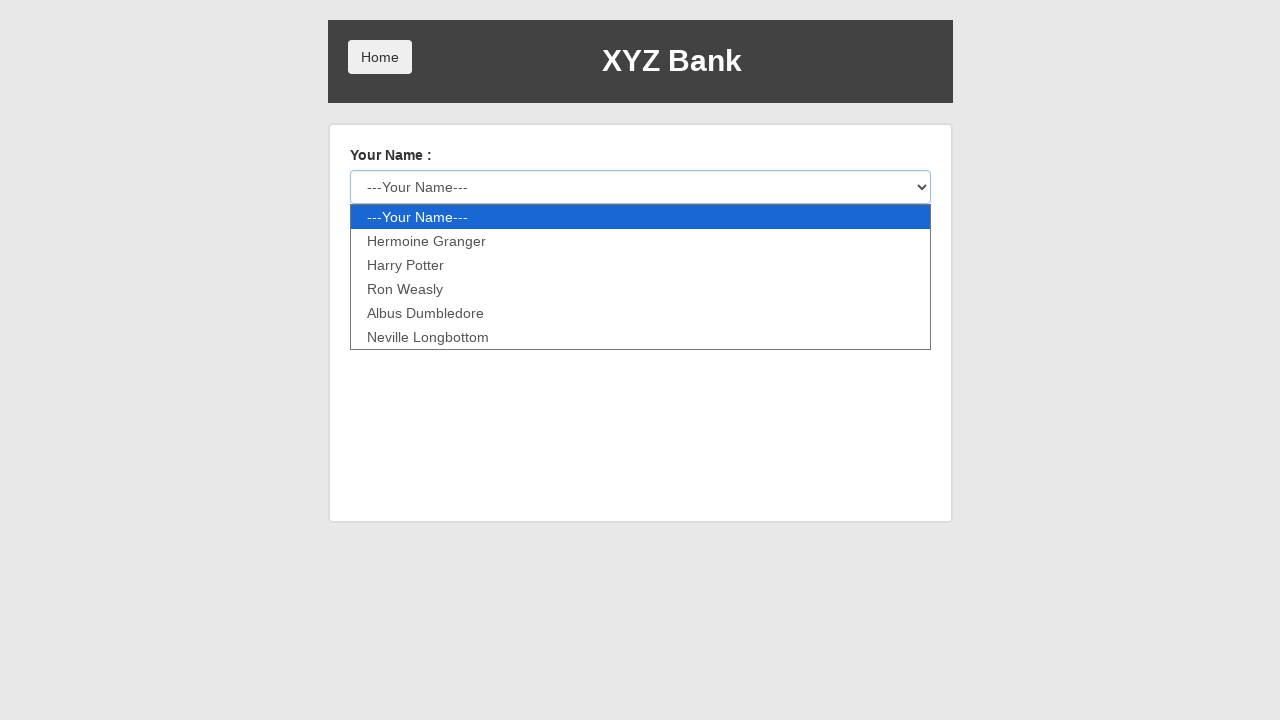

Selected Harry Potter from the user dropdown on #userSelect
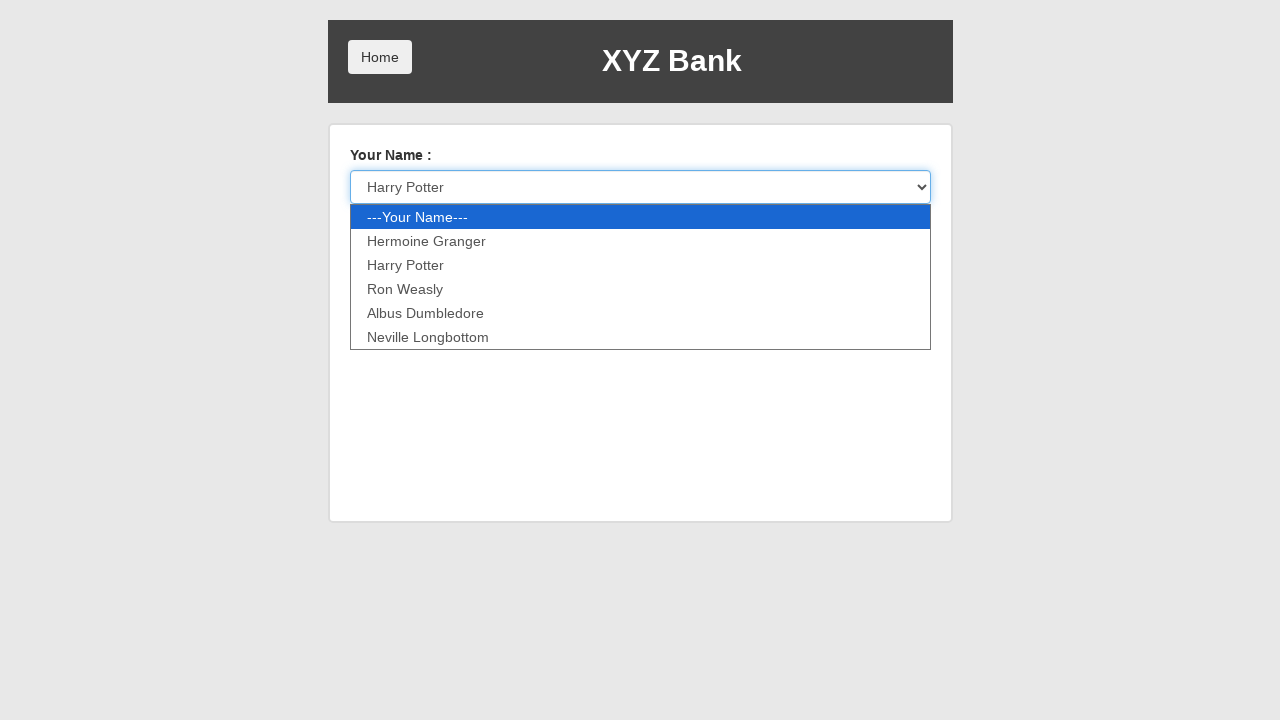

Clicked Login button to proceed as Harry Potter at (380, 236) on .btn-default
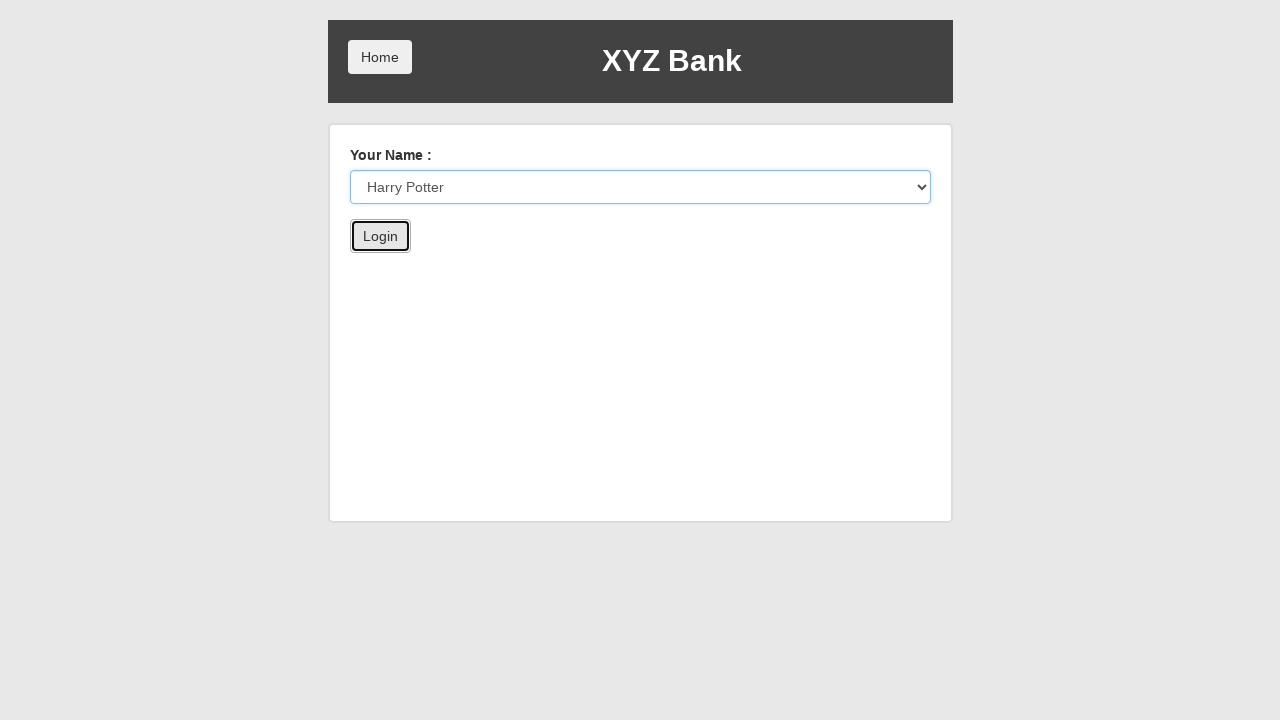

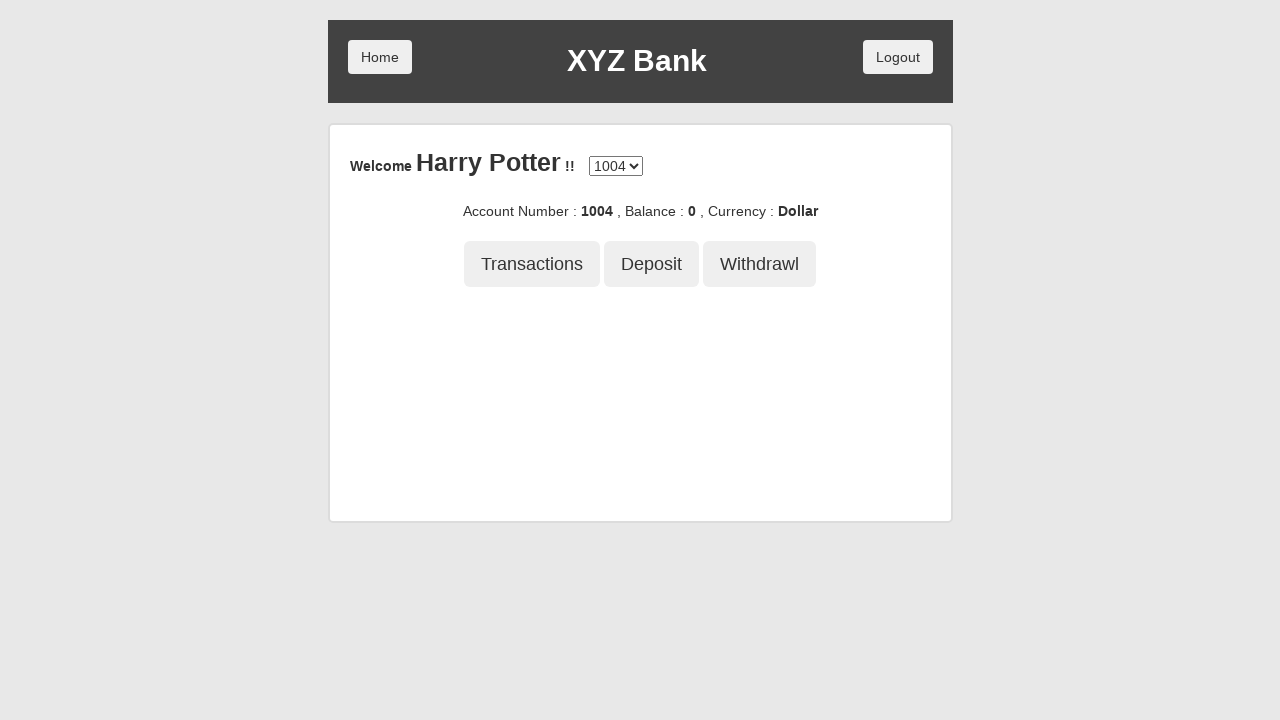